Clicks the Try It button

Starting URL: https://omayo.blogspot.in/

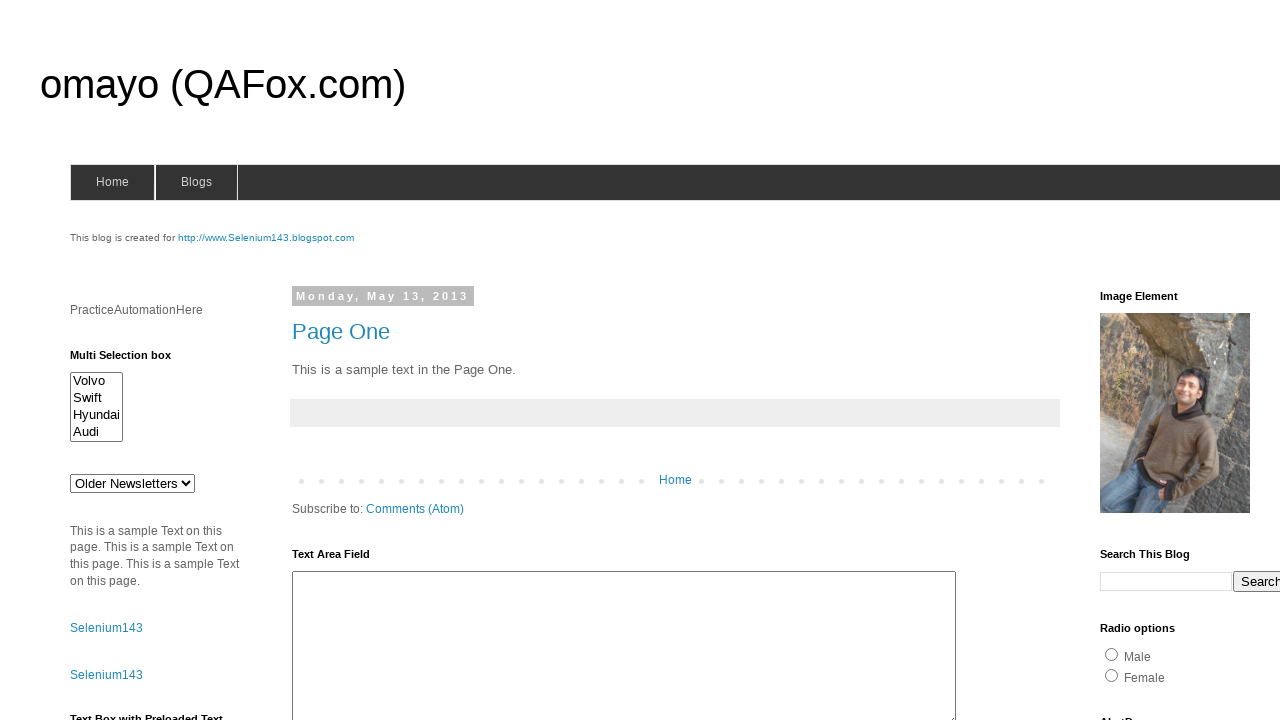

Clicked the Try It button at (93, 360) on xpath=//div[@class='widget-content']//button[text()='Try it']
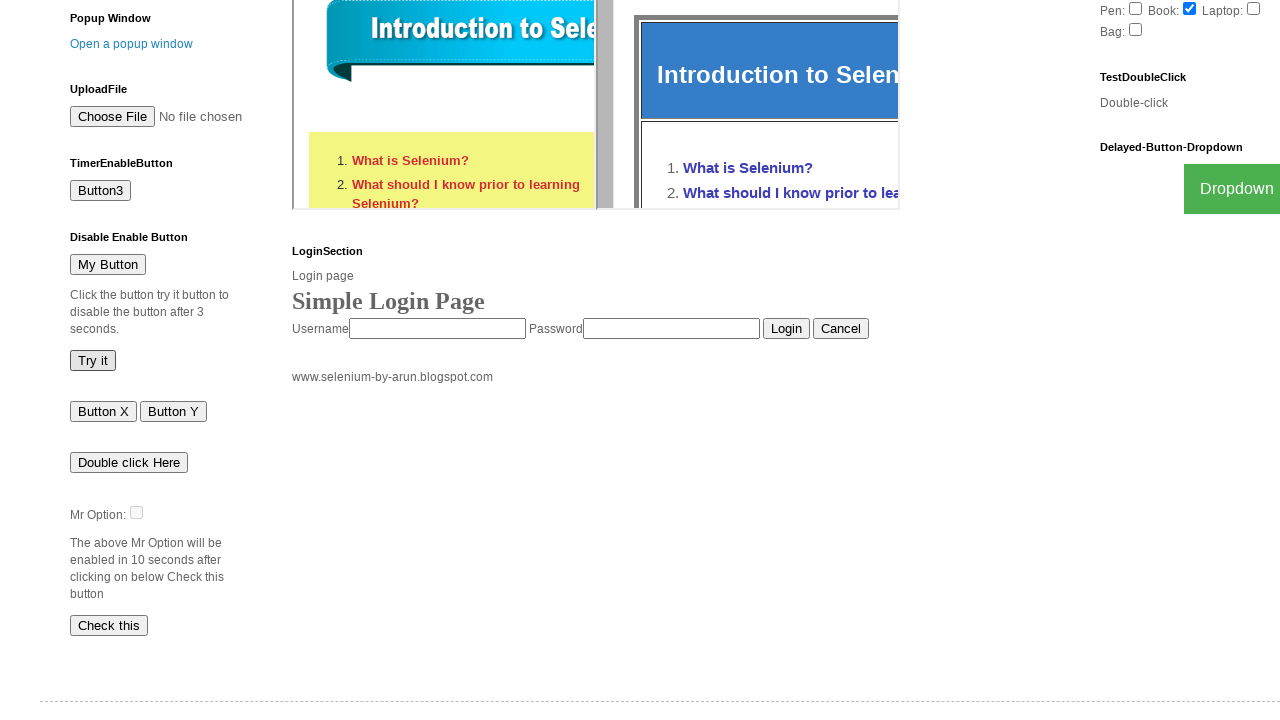

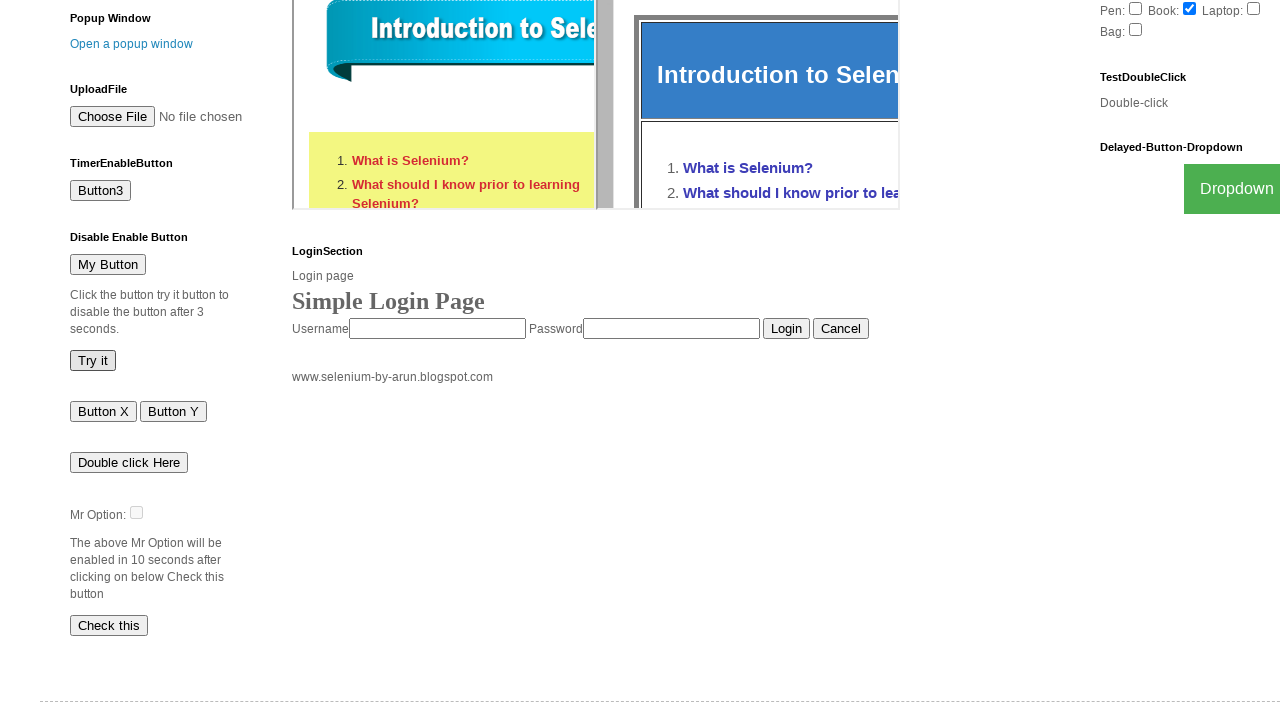